Tests dropdown selection functionality by selecting options from a country dropdown using different selection methods (label, value, index) and verifying the dropdown options.

Starting URL: https://testautomationpractice.blogspot.com/

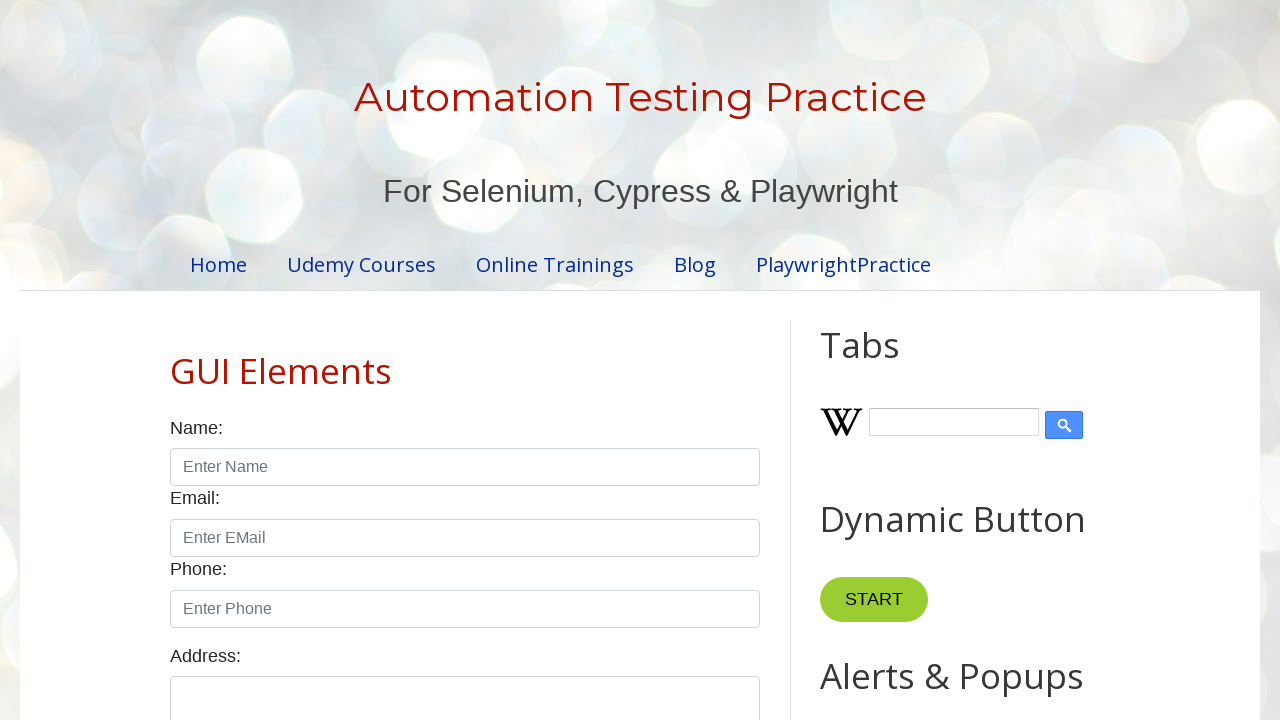

Scrolled down the page by 500 pixels
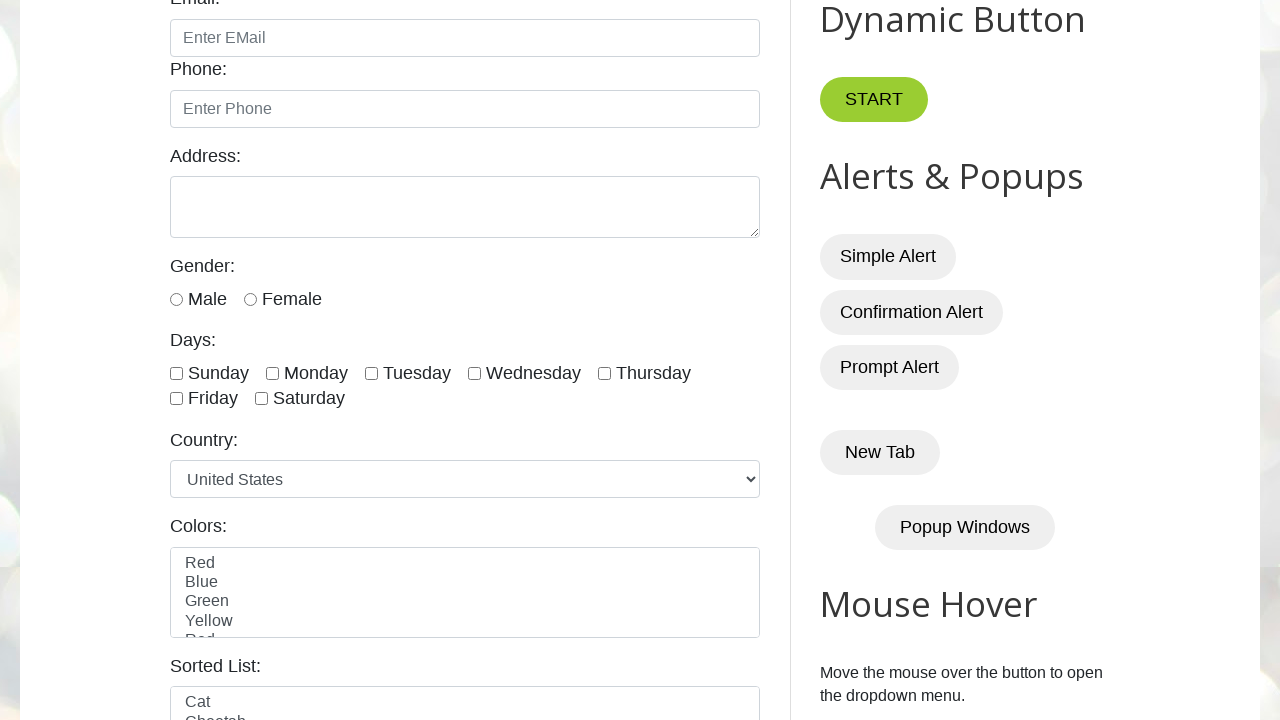

Selected 'India' from country dropdown by label on #country
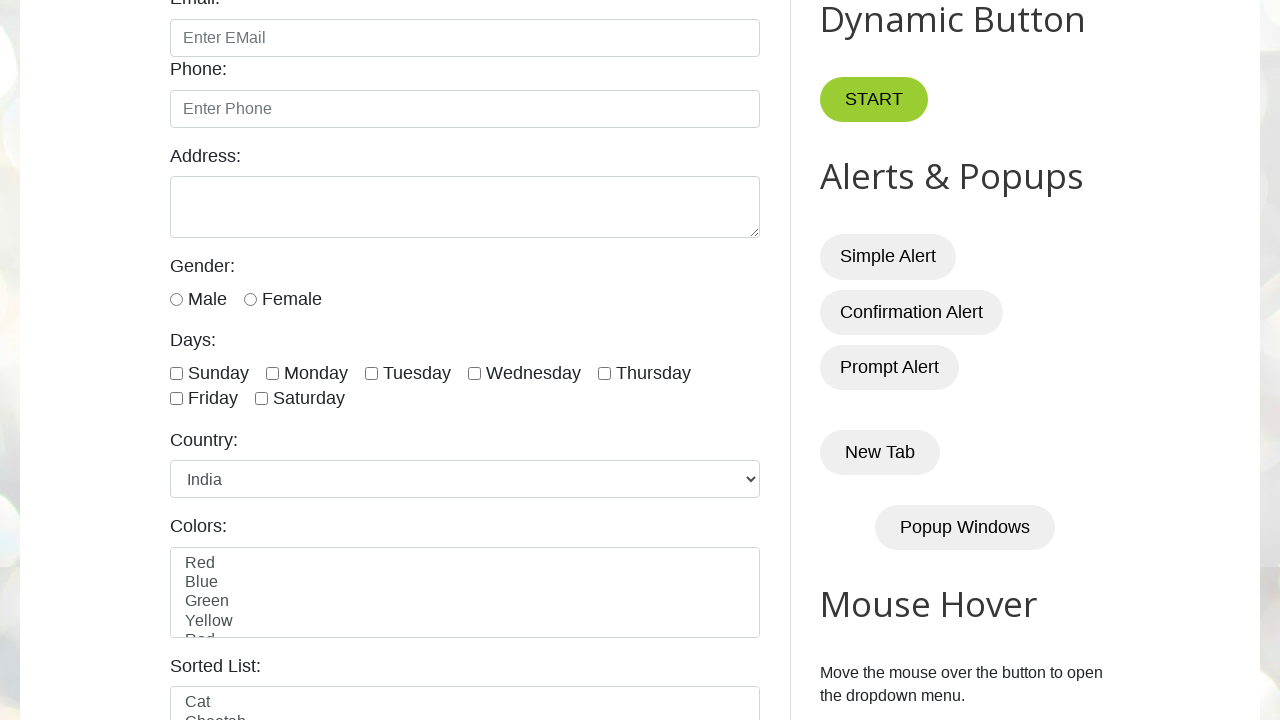

Waited 1000ms
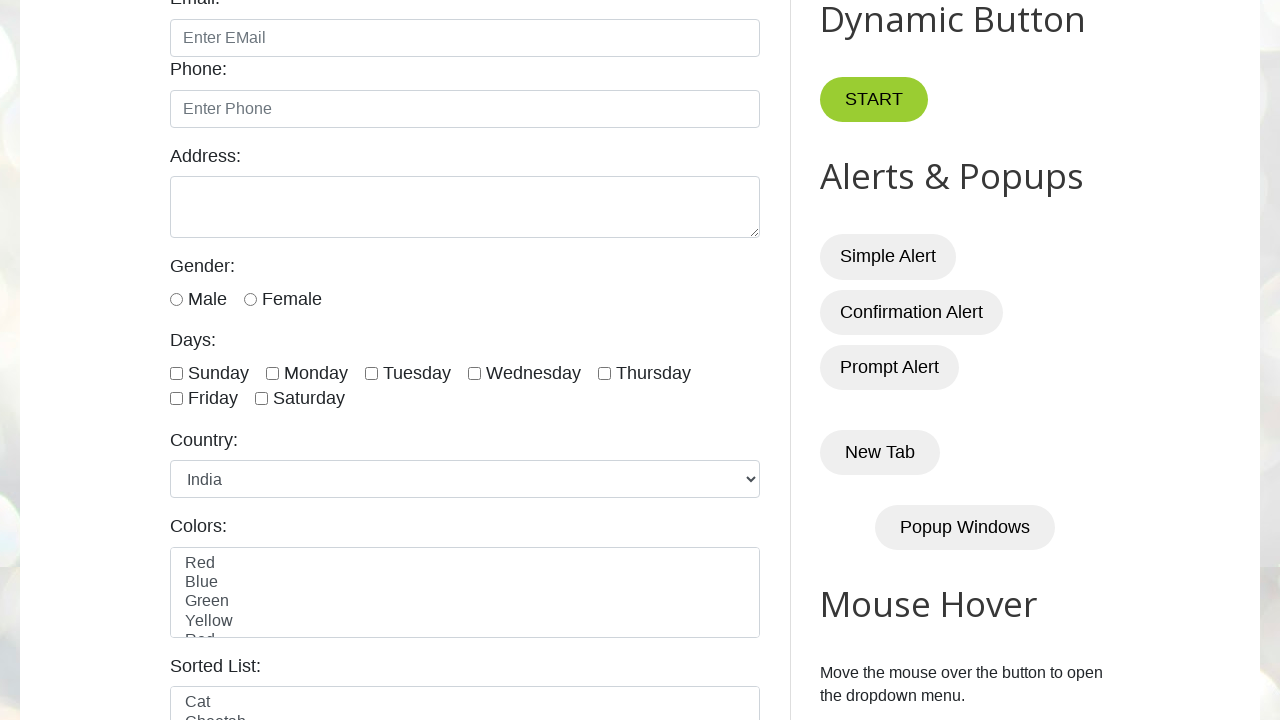

Selected 'Japan' from country dropdown by value on #country
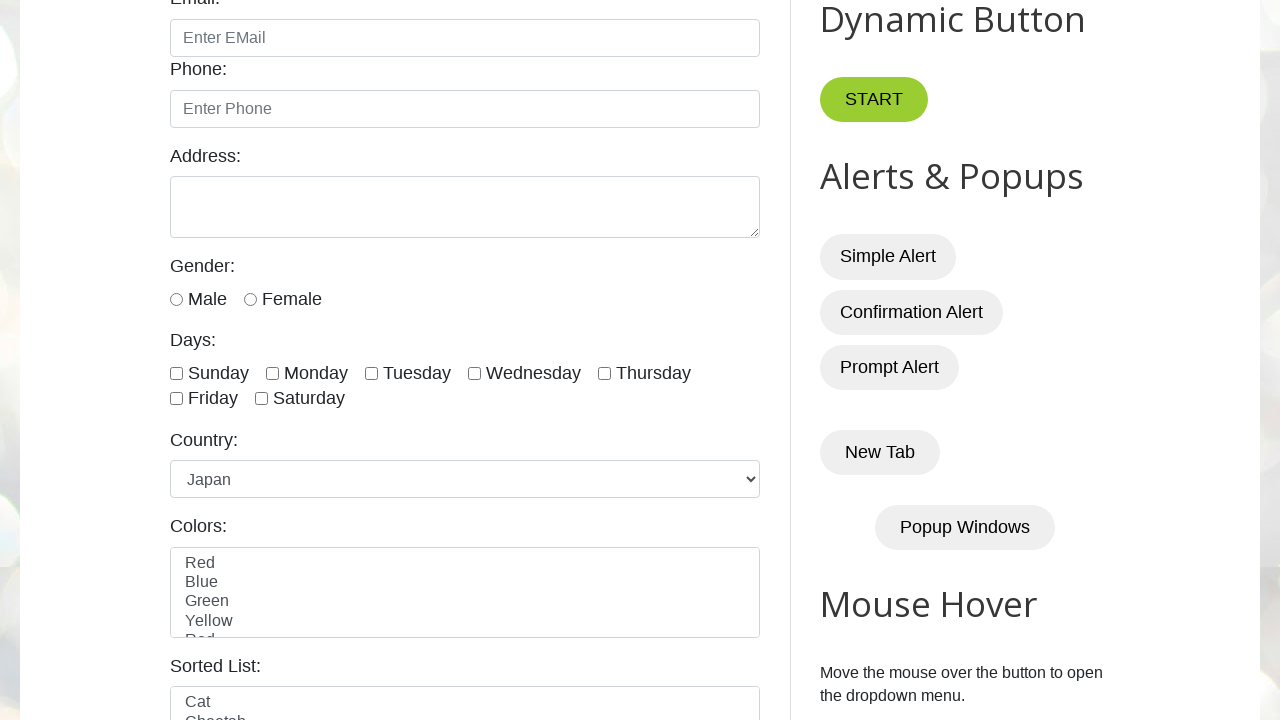

Selected 'uk' from country dropdown by value on #country
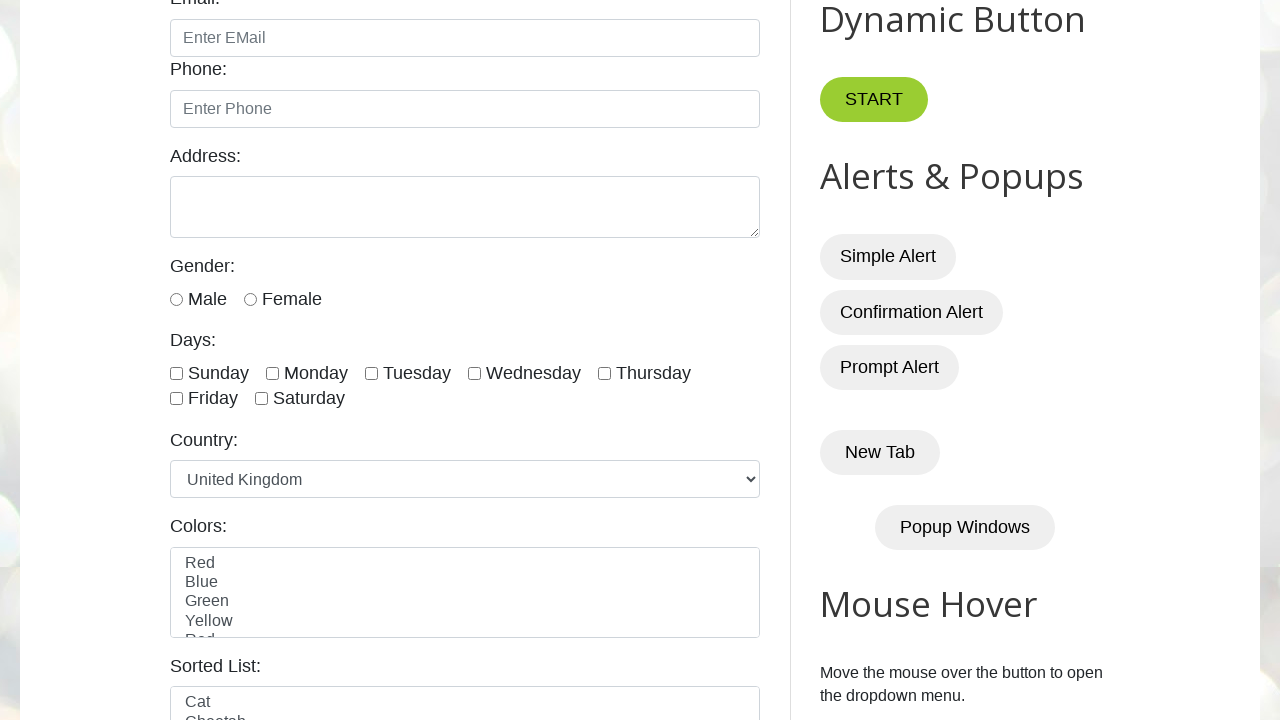

Selected country dropdown option at index 4 (5th option) on #country
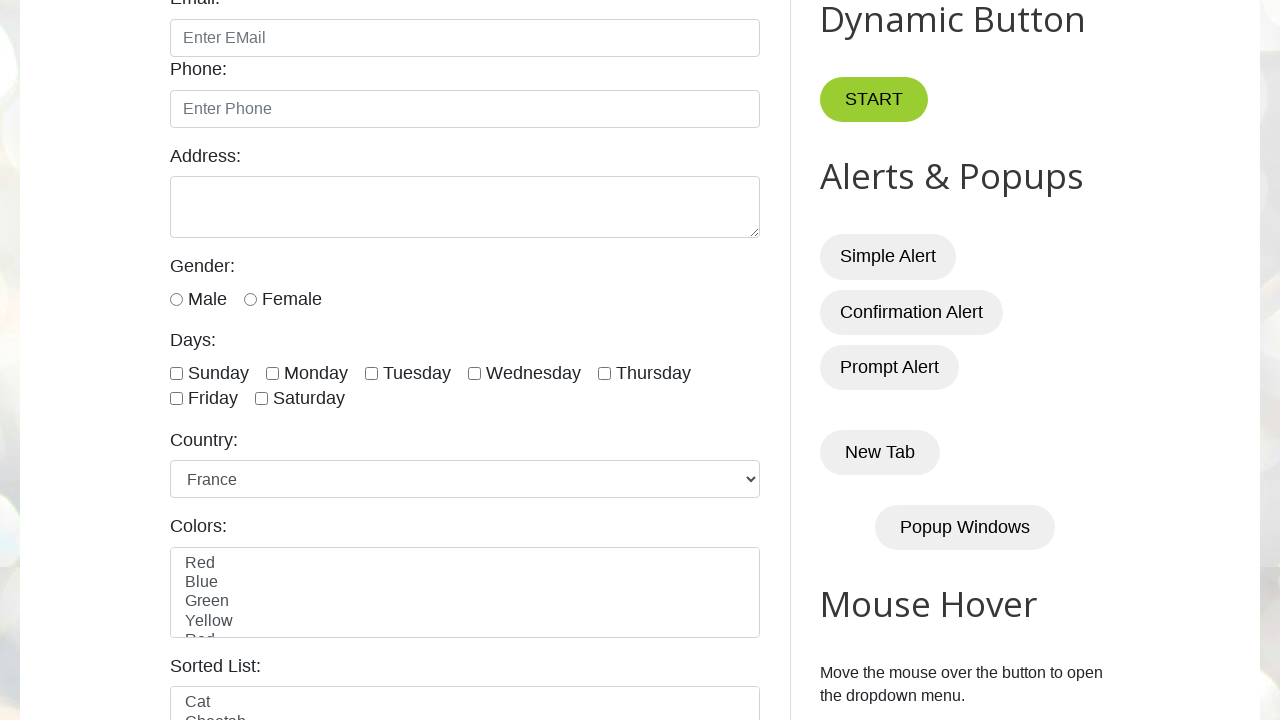

Retrieved all options from country dropdown
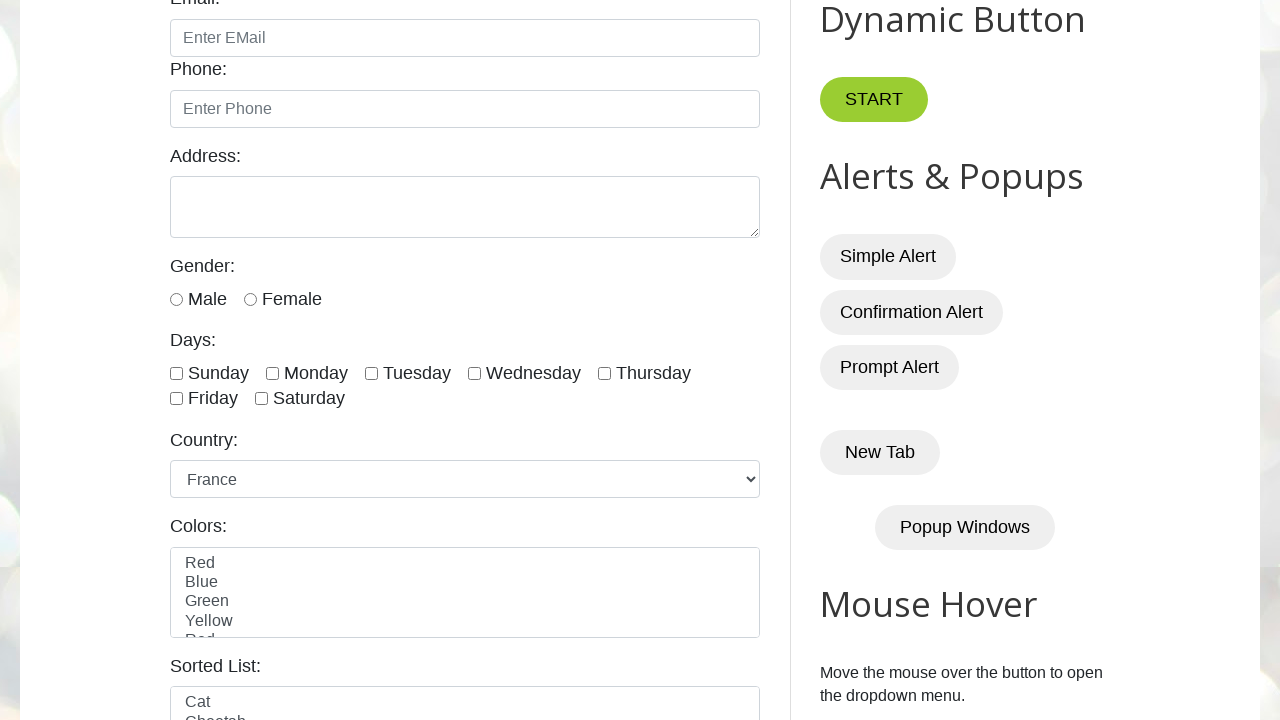

Verified dropdown contains exactly 10 options
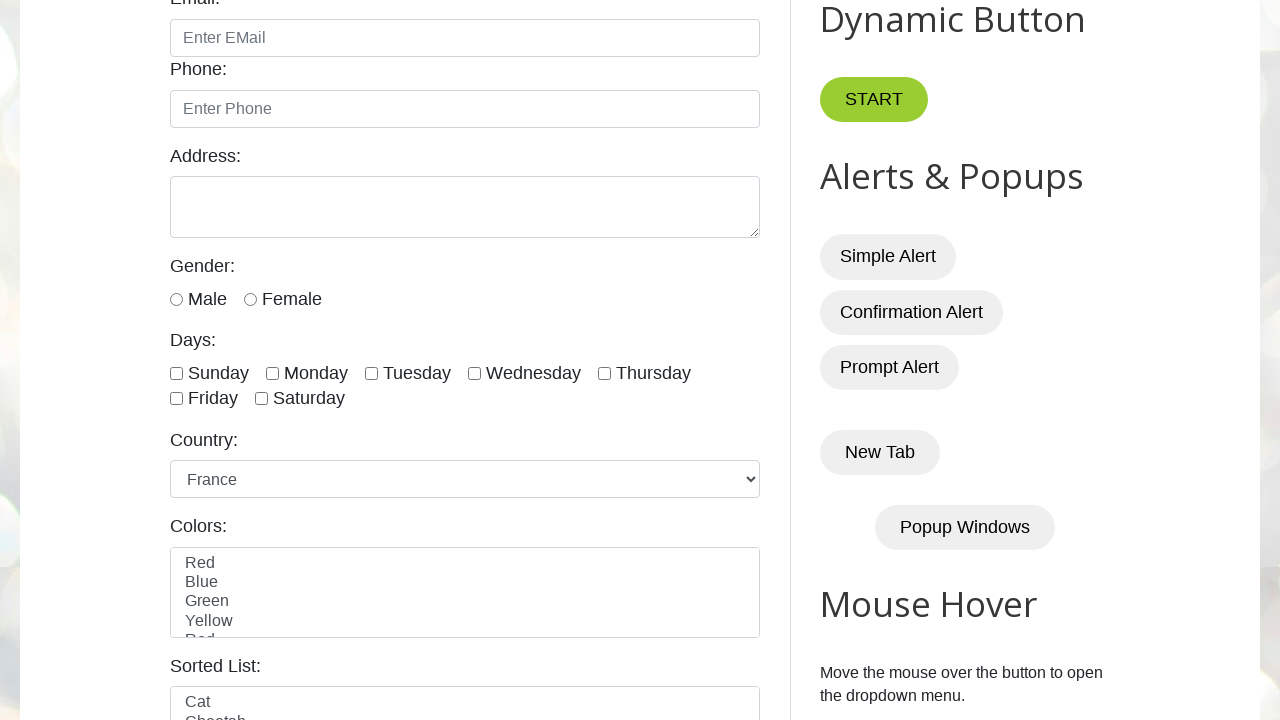

Extracted text content from all dropdown options
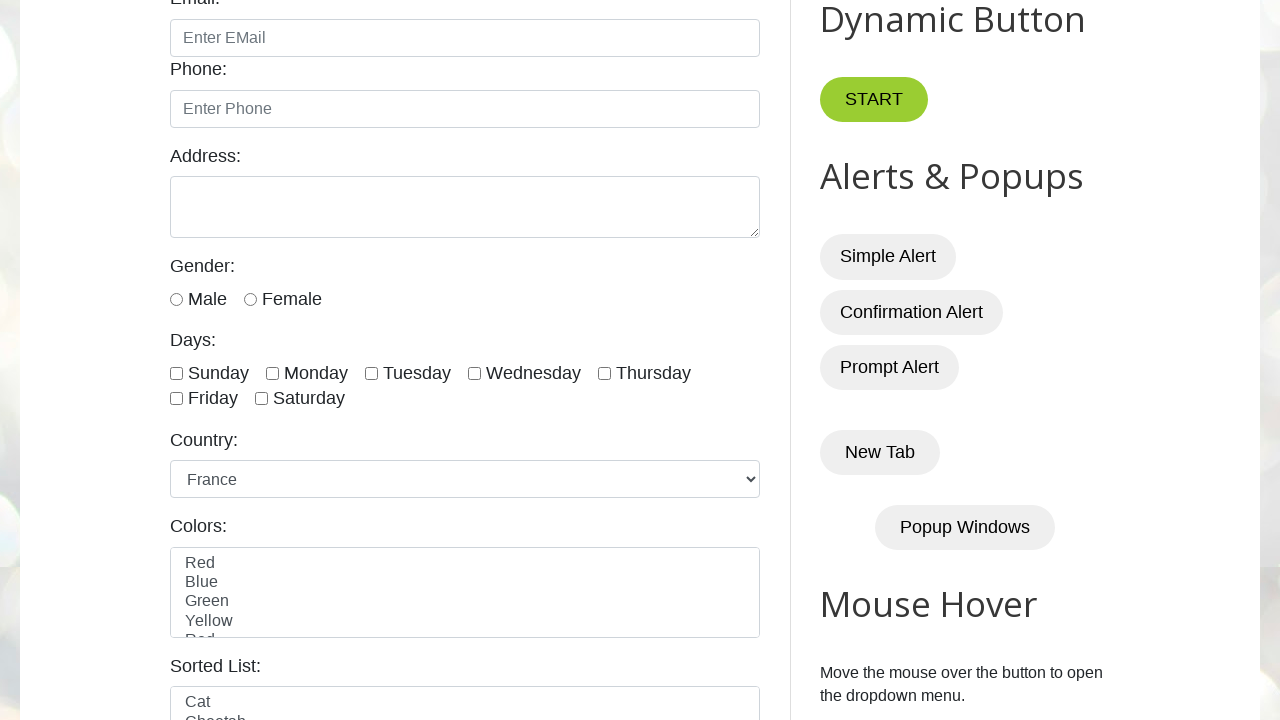

Verified 'Canada' option exists in dropdown
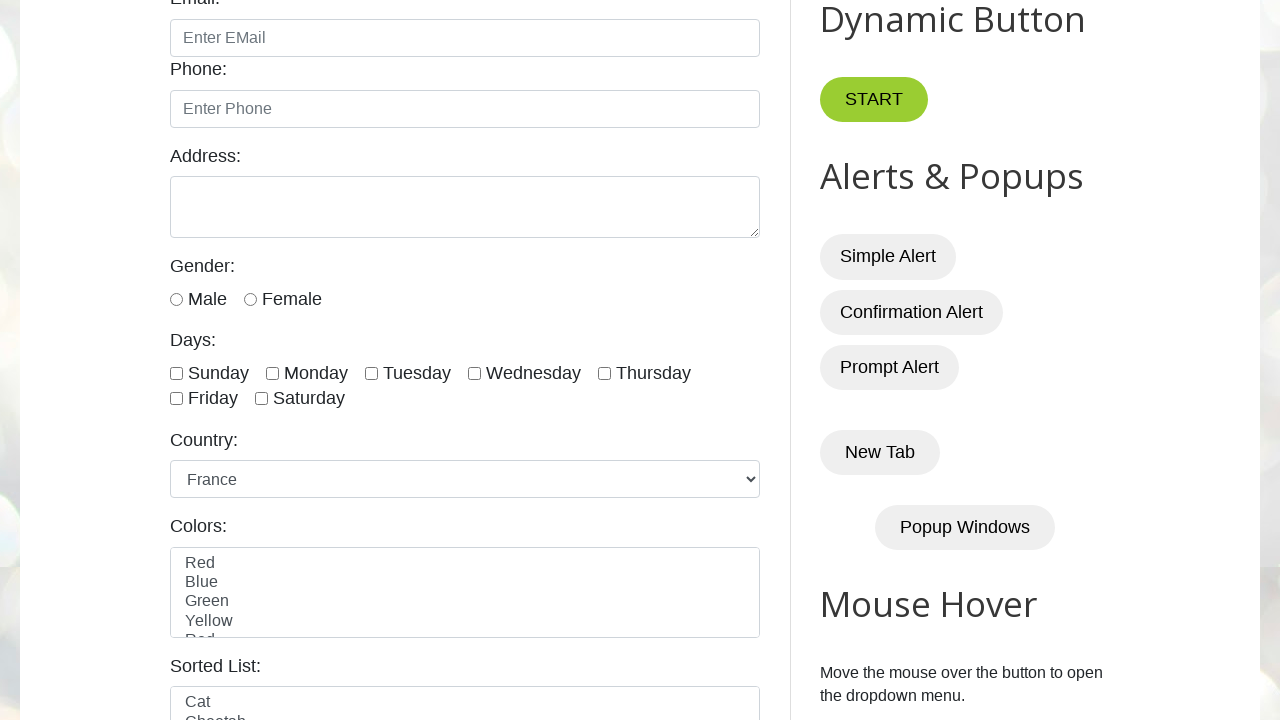

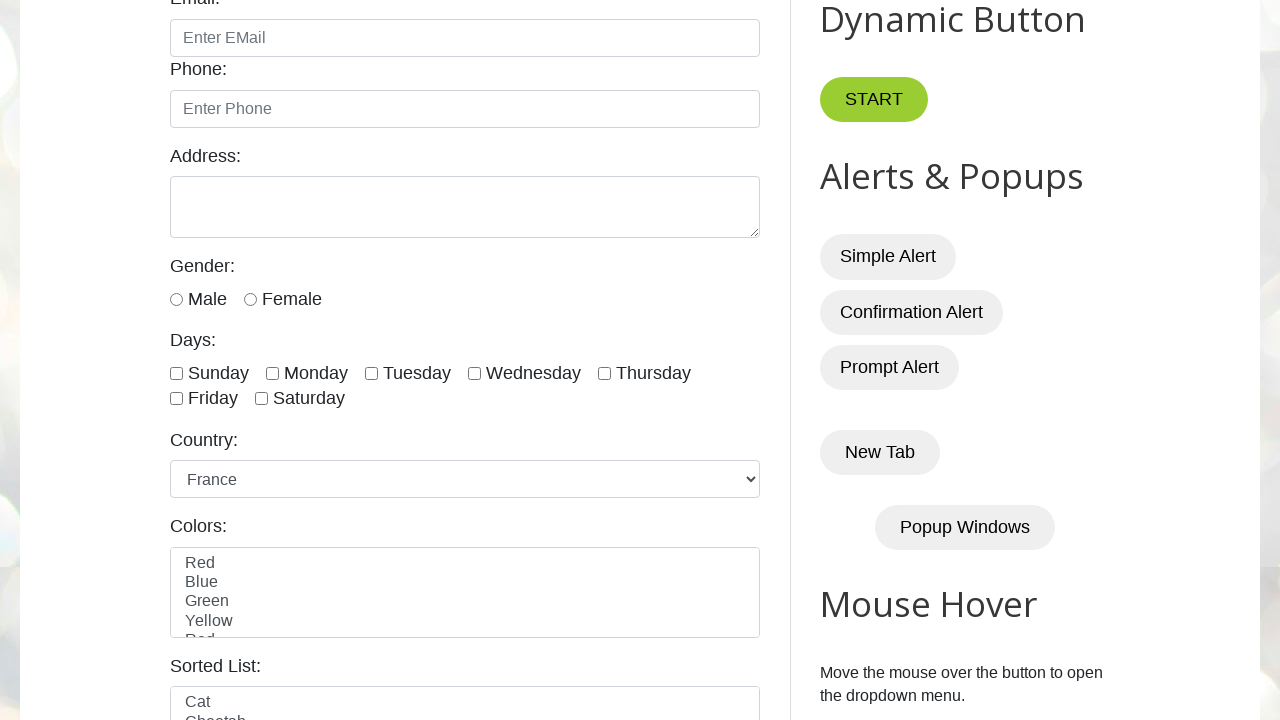